Prints all rows from the EMPLOYEE BASIC INFORMATION table and verifies there are 5 rows

Starting URL: http://automationbykrishna.com/index.html#

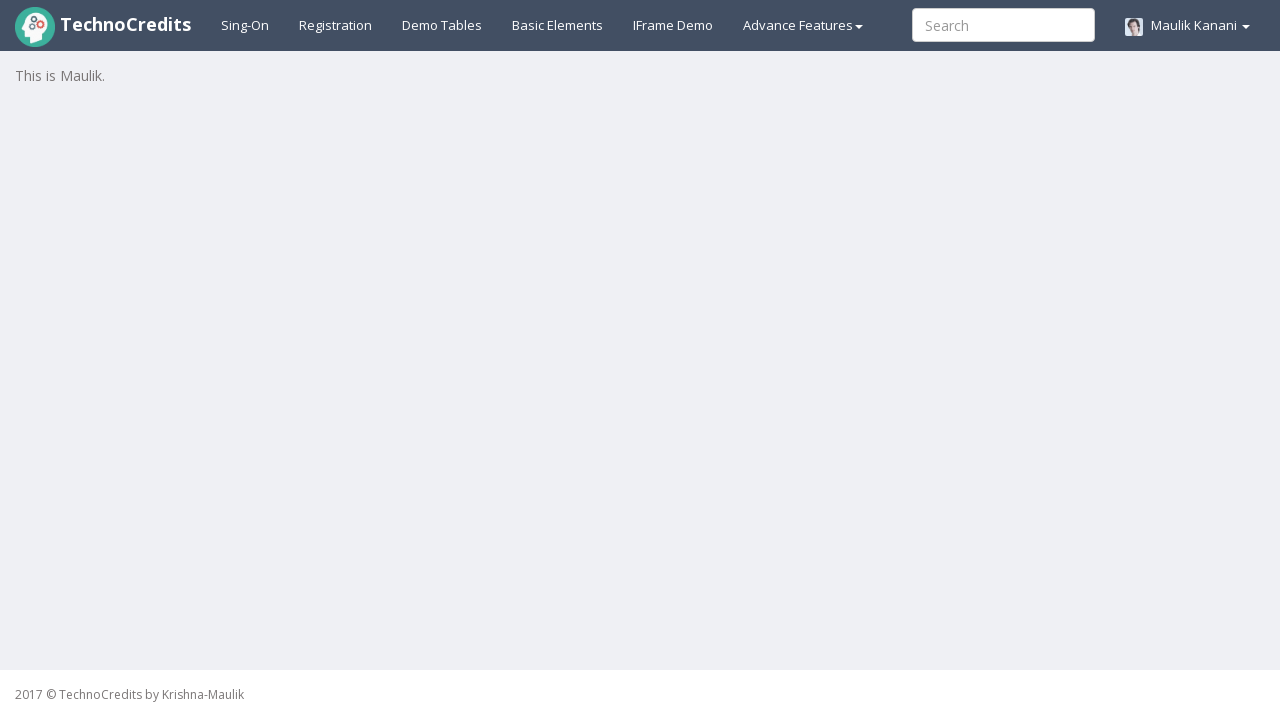

Clicked Demo Tables link to navigate to tables page at (442, 25) on xpath=//a[@id='demotable']
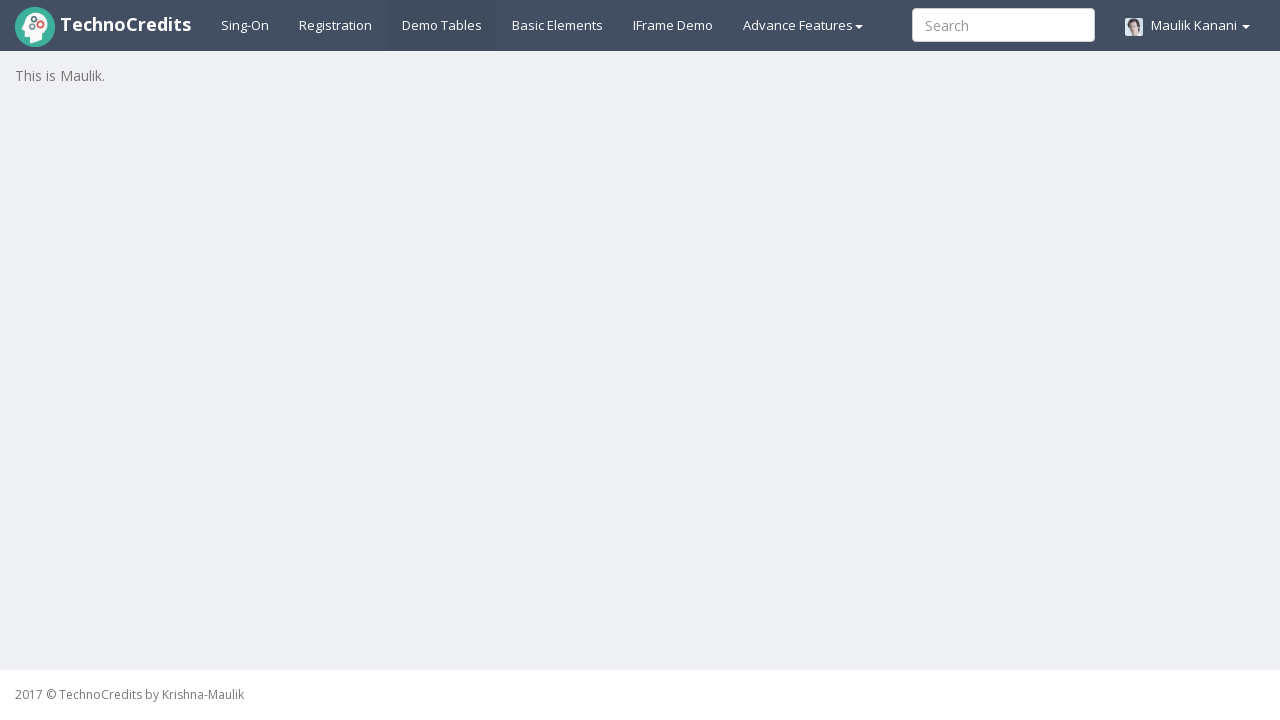

EMPLOYEE BASIC INFORMATION table loaded
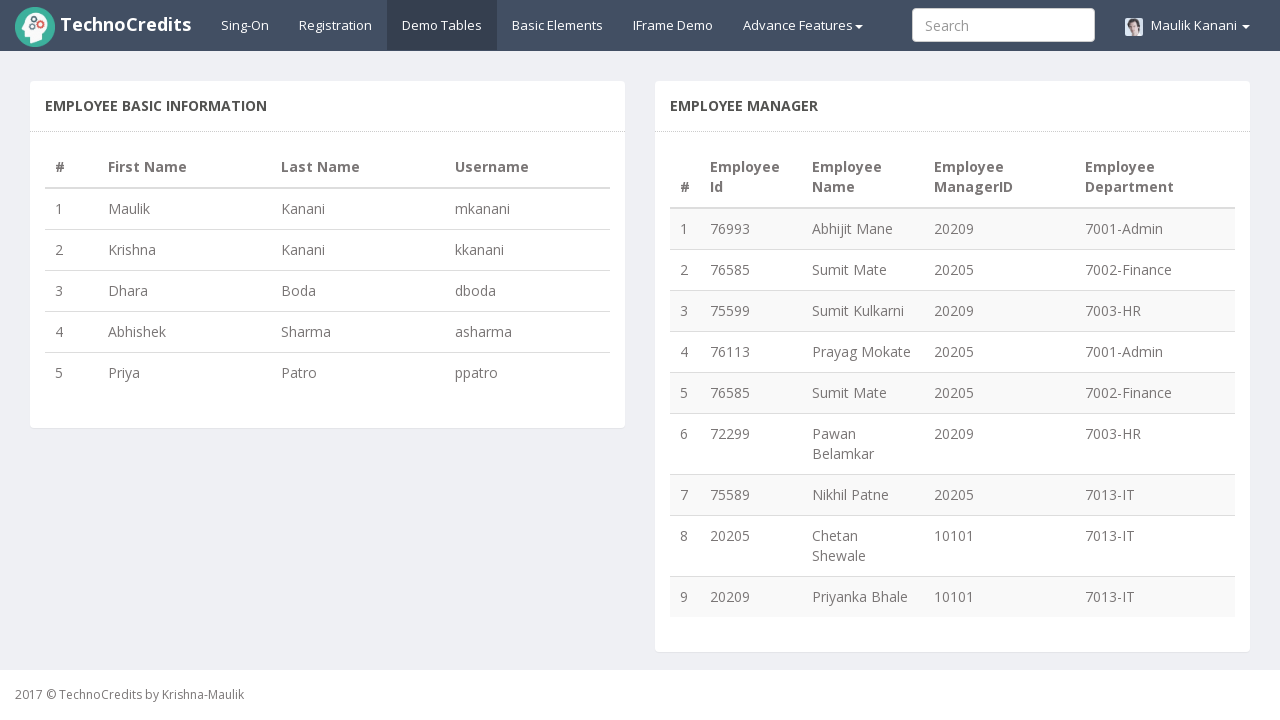

Retrieved row count from table: 5 rows
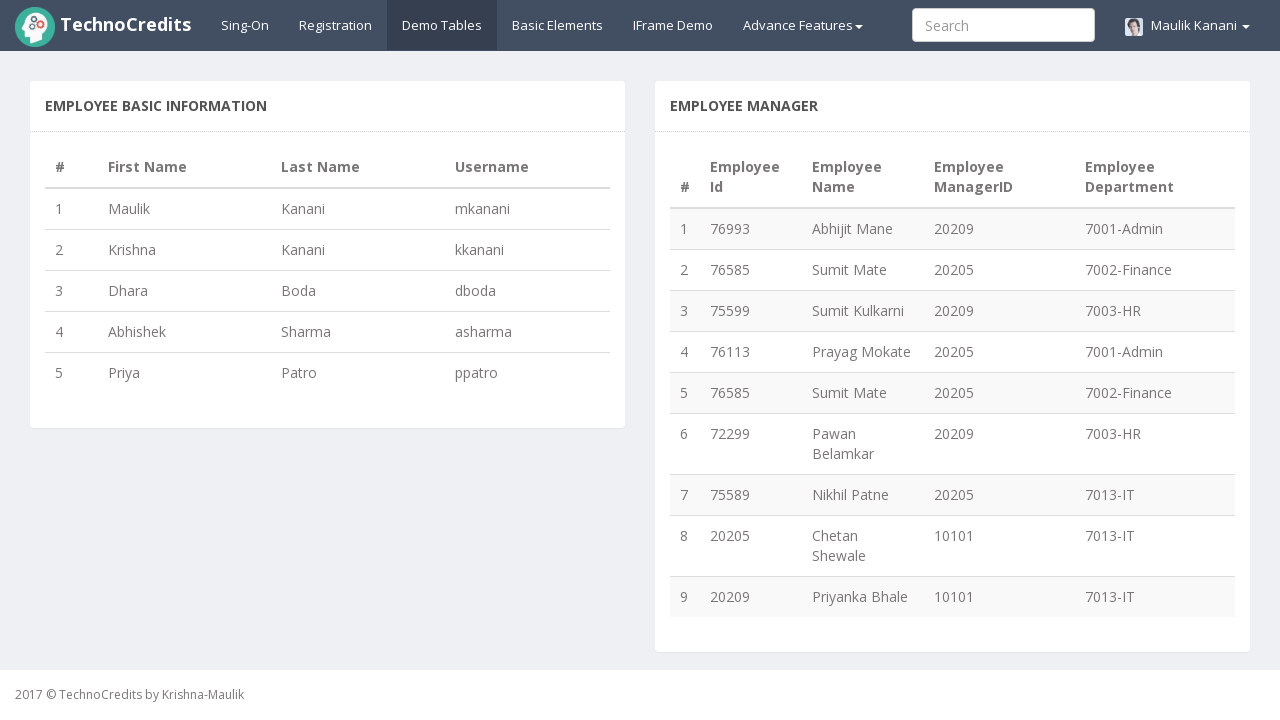

Printed row 1 content from EMPLOYEE BASIC INFORMATION table
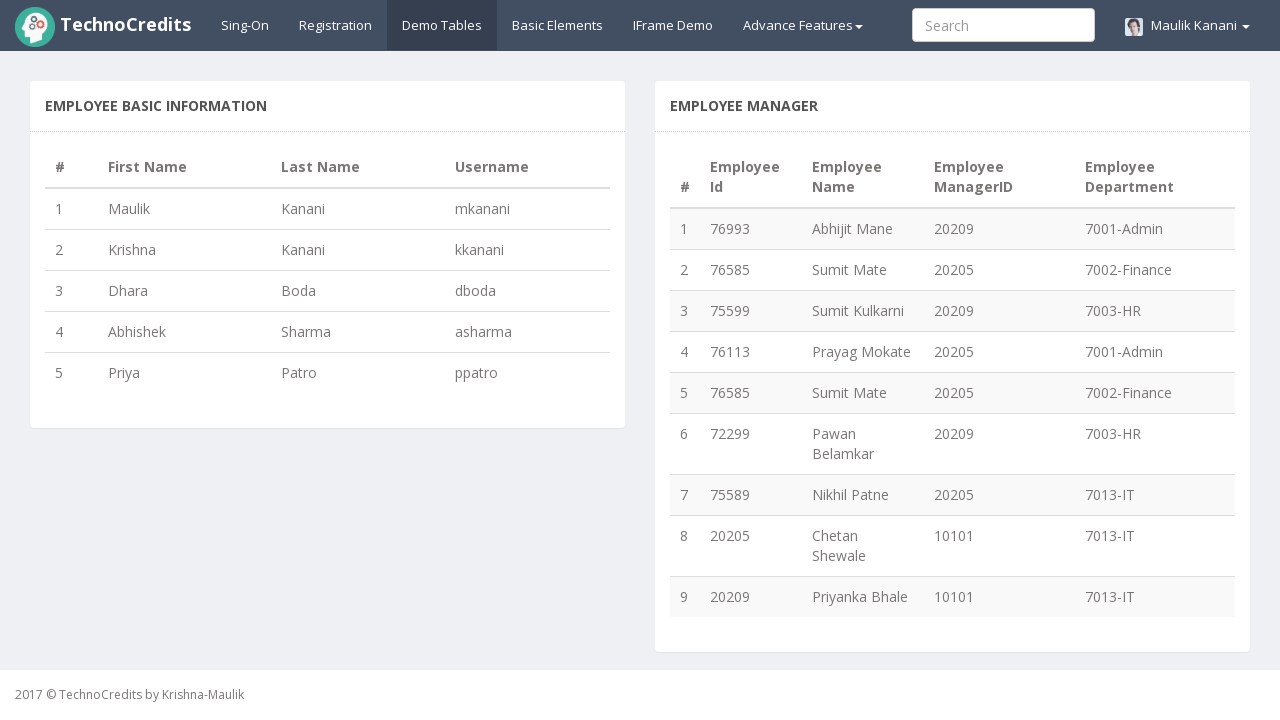

Printed row 2 content from EMPLOYEE BASIC INFORMATION table
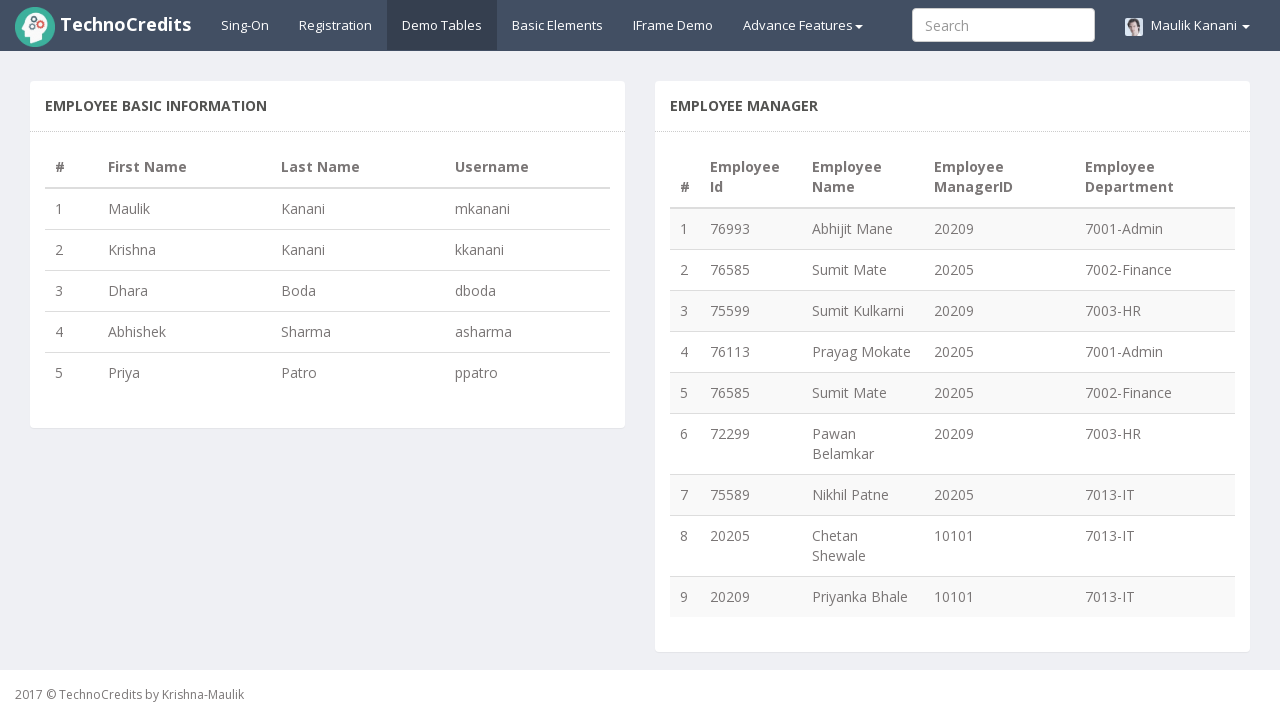

Printed row 3 content from EMPLOYEE BASIC INFORMATION table
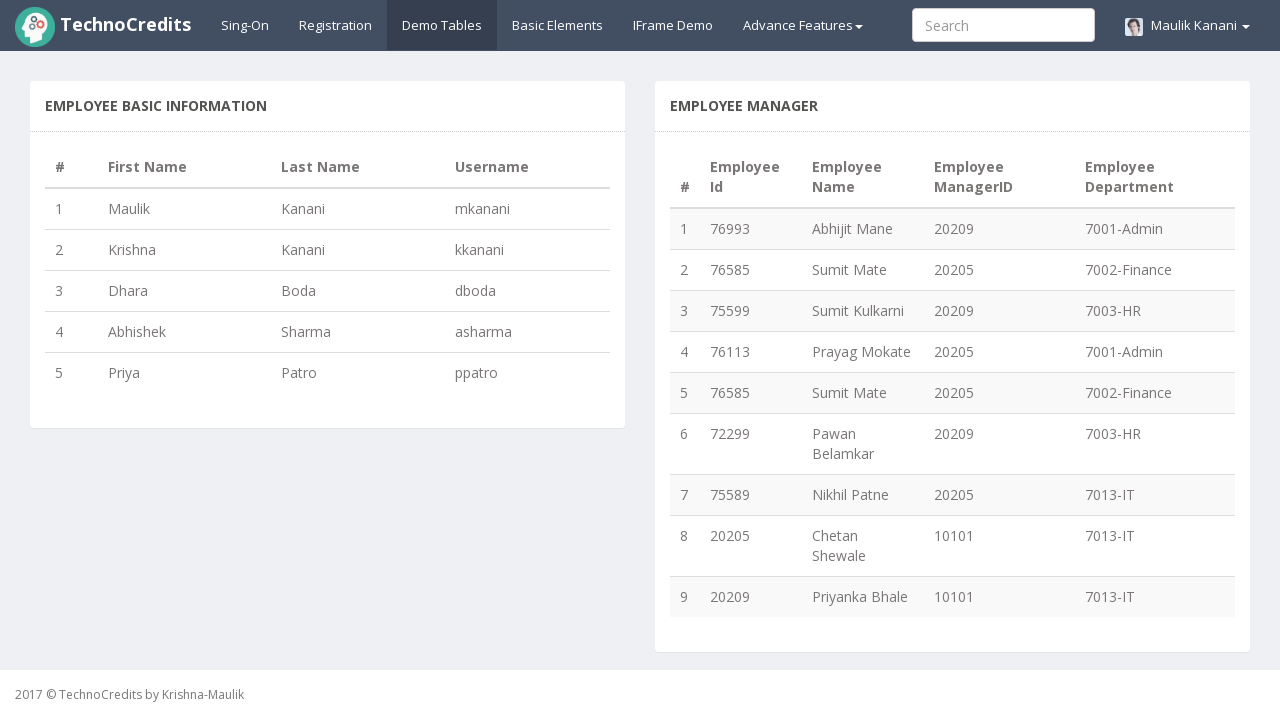

Printed row 4 content from EMPLOYEE BASIC INFORMATION table
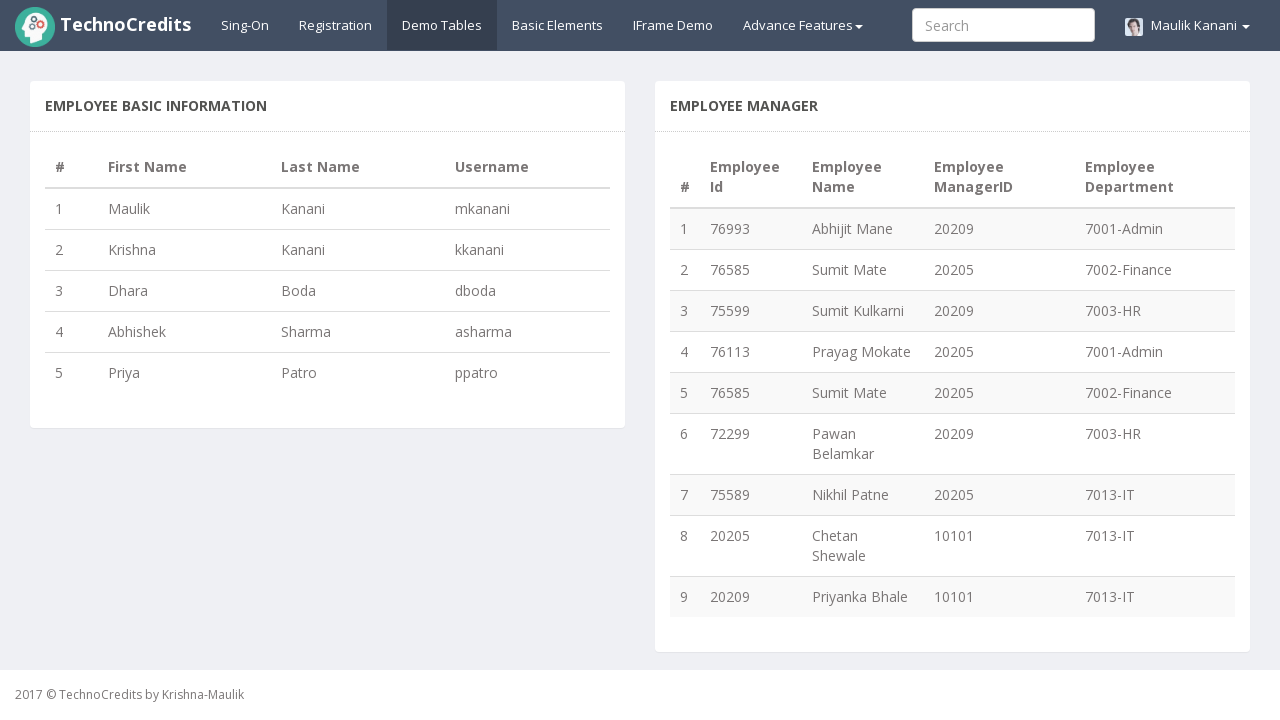

Printed row 5 content from EMPLOYEE BASIC INFORMATION table
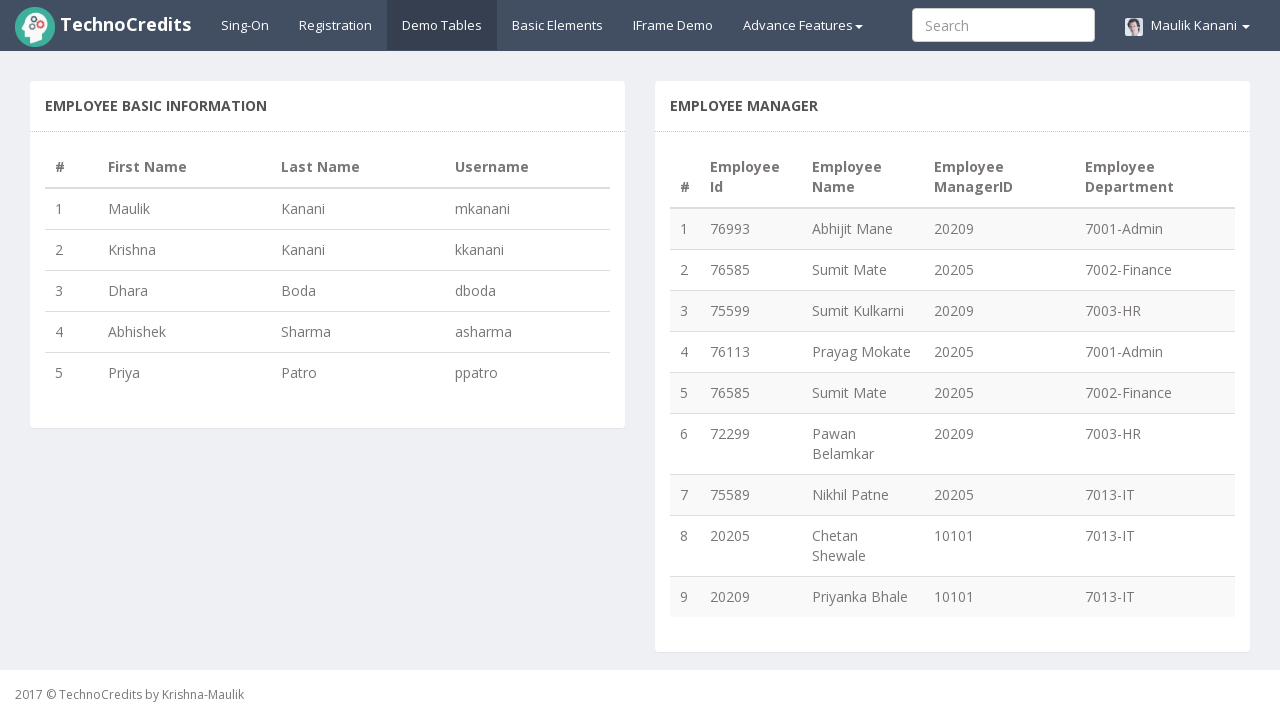

Verified that EMPLOYEE BASIC INFORMATION table contains exactly 5 rows
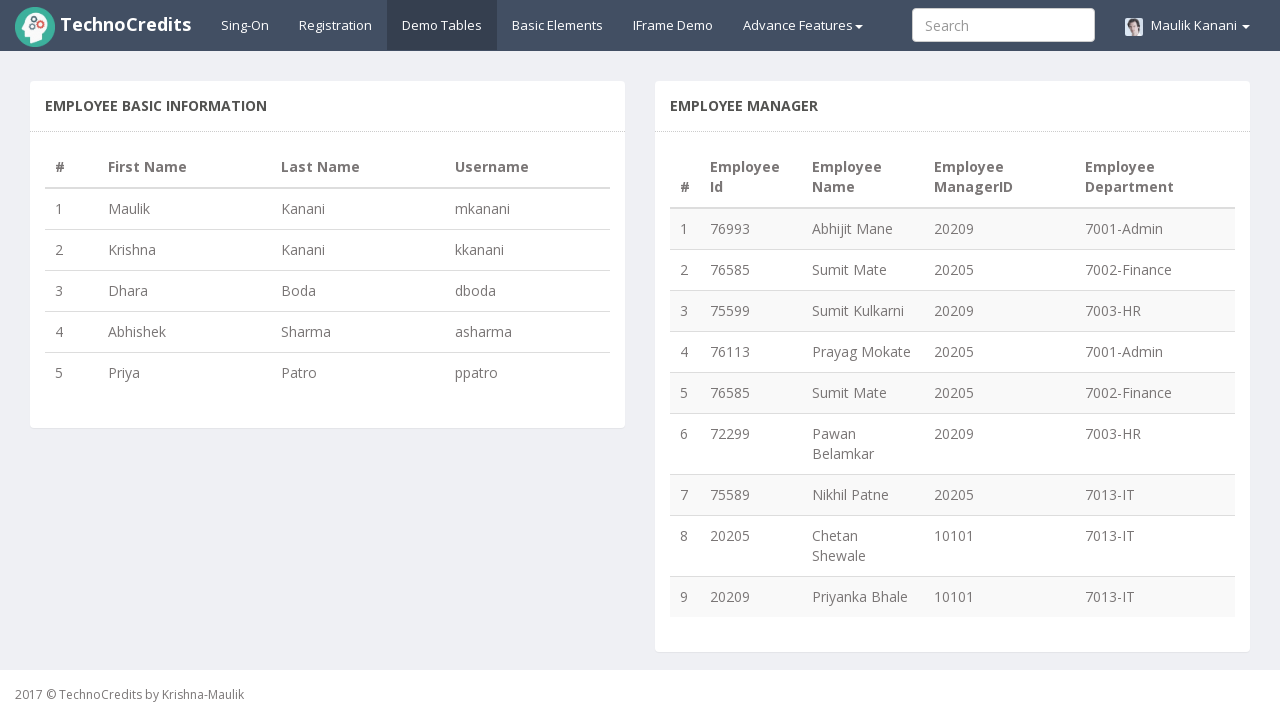

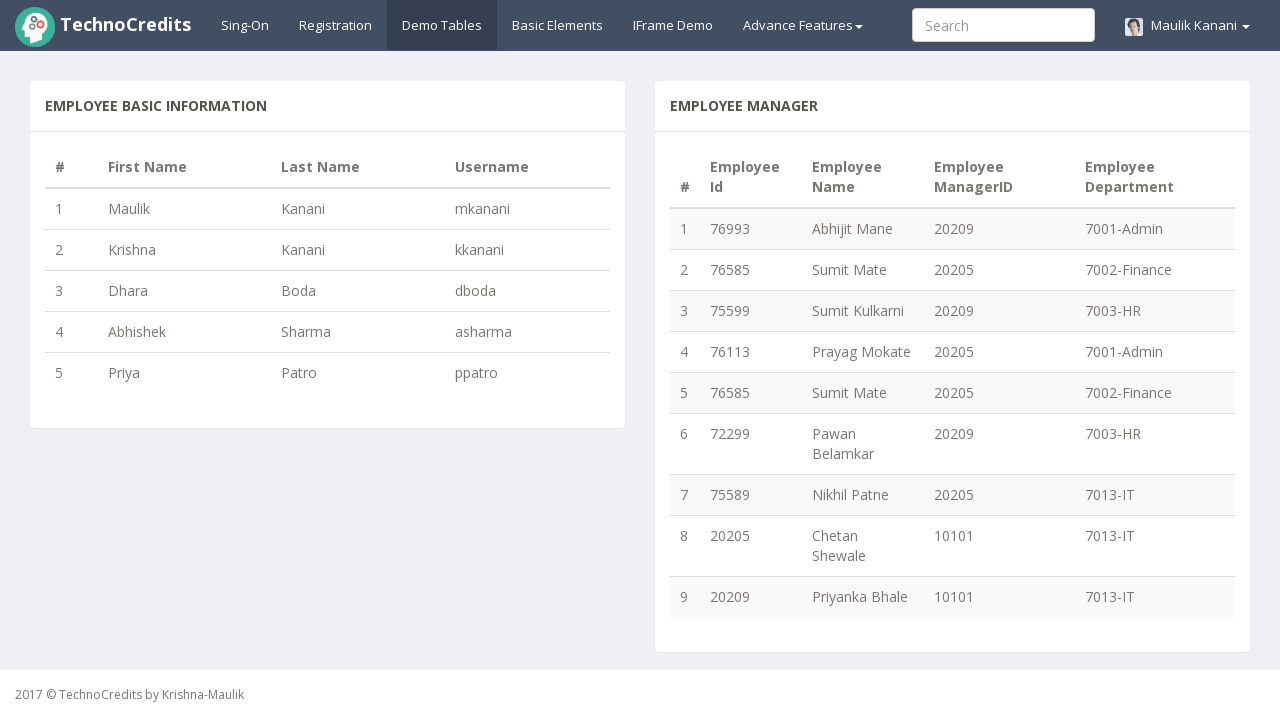